Tests navigation to Test Cases page by clicking the Test Cases button from the homepage

Starting URL: https://automationexercise.com/

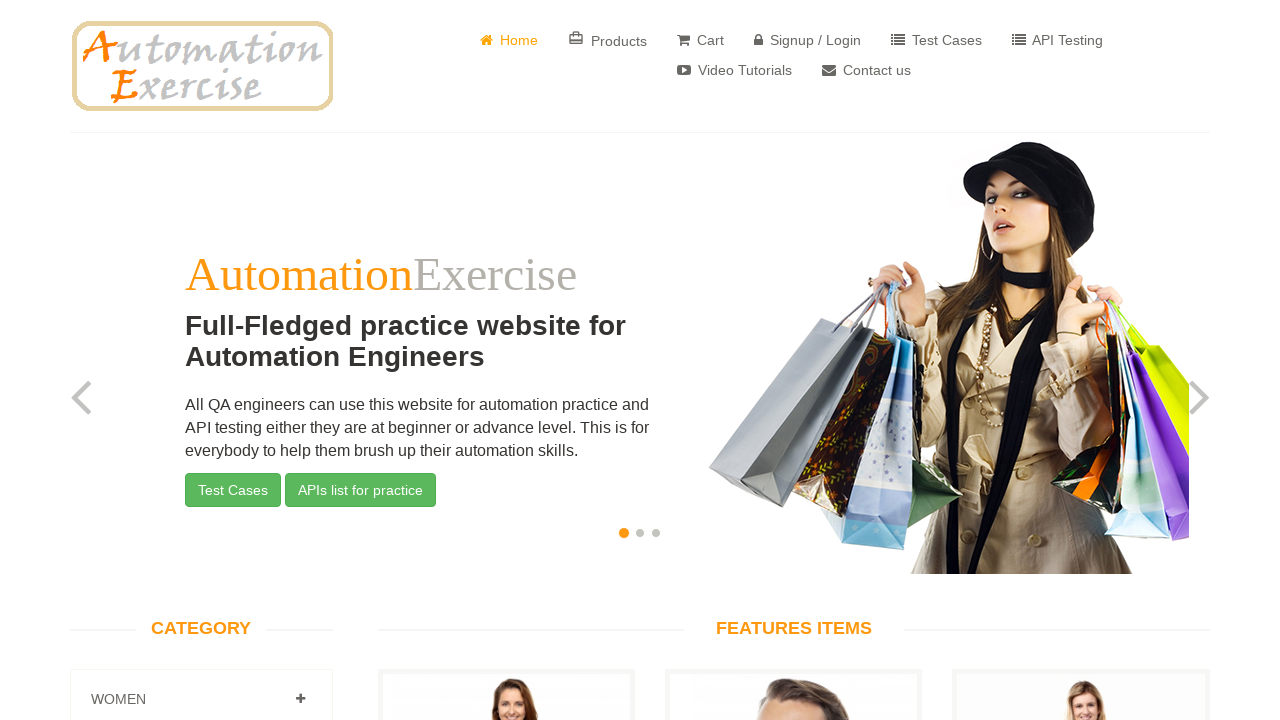

Homepage loaded - website logo visible
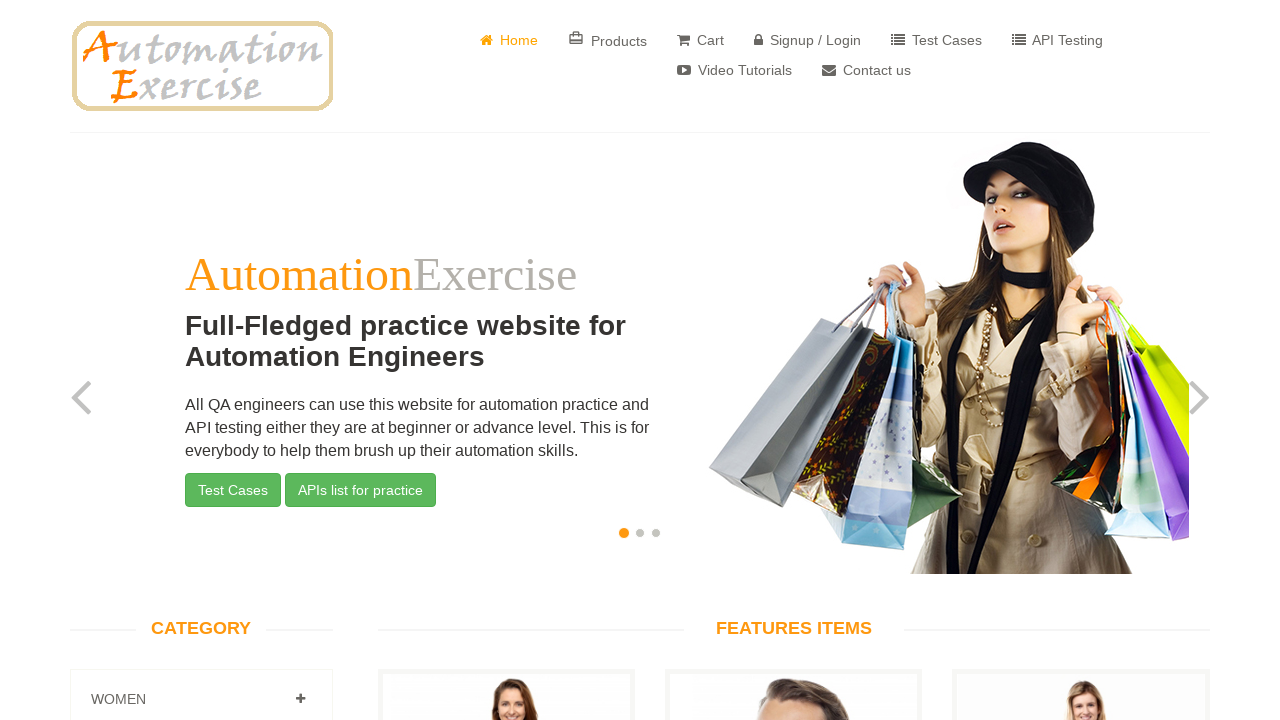

Clicked on Test Cases button at (936, 40) on a:text('Test Cases')
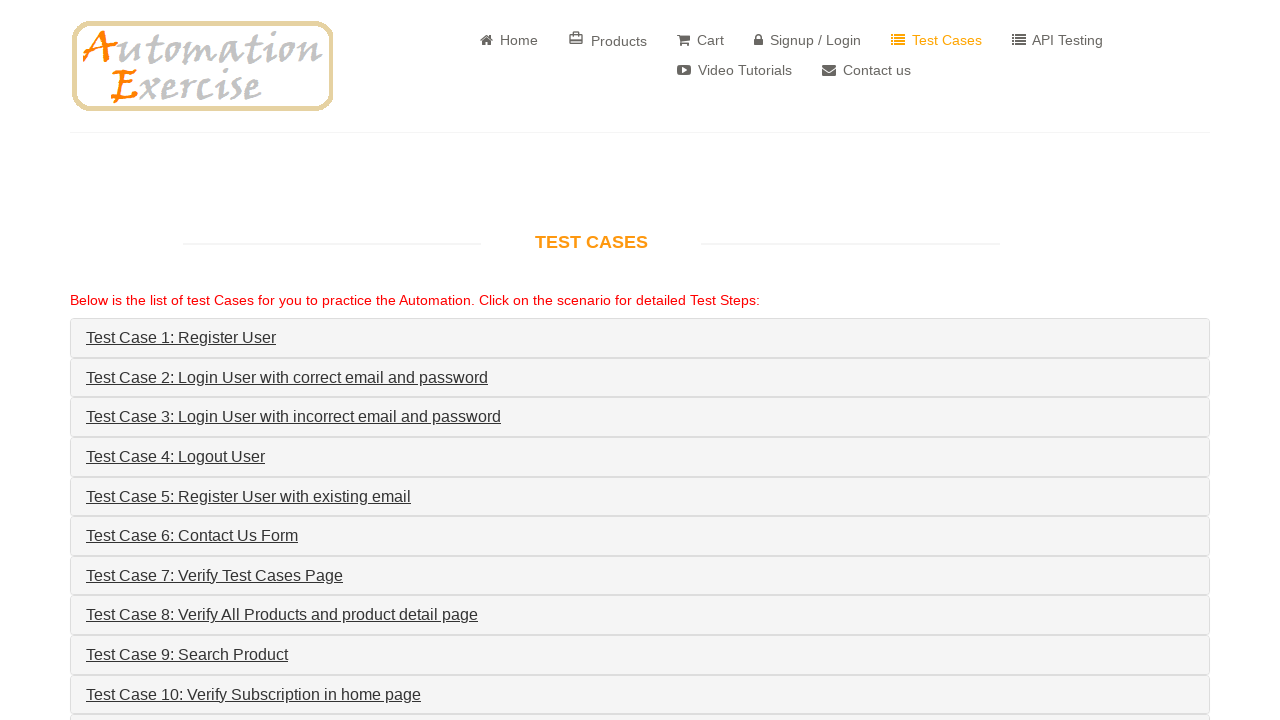

Successfully navigated to Test Cases page
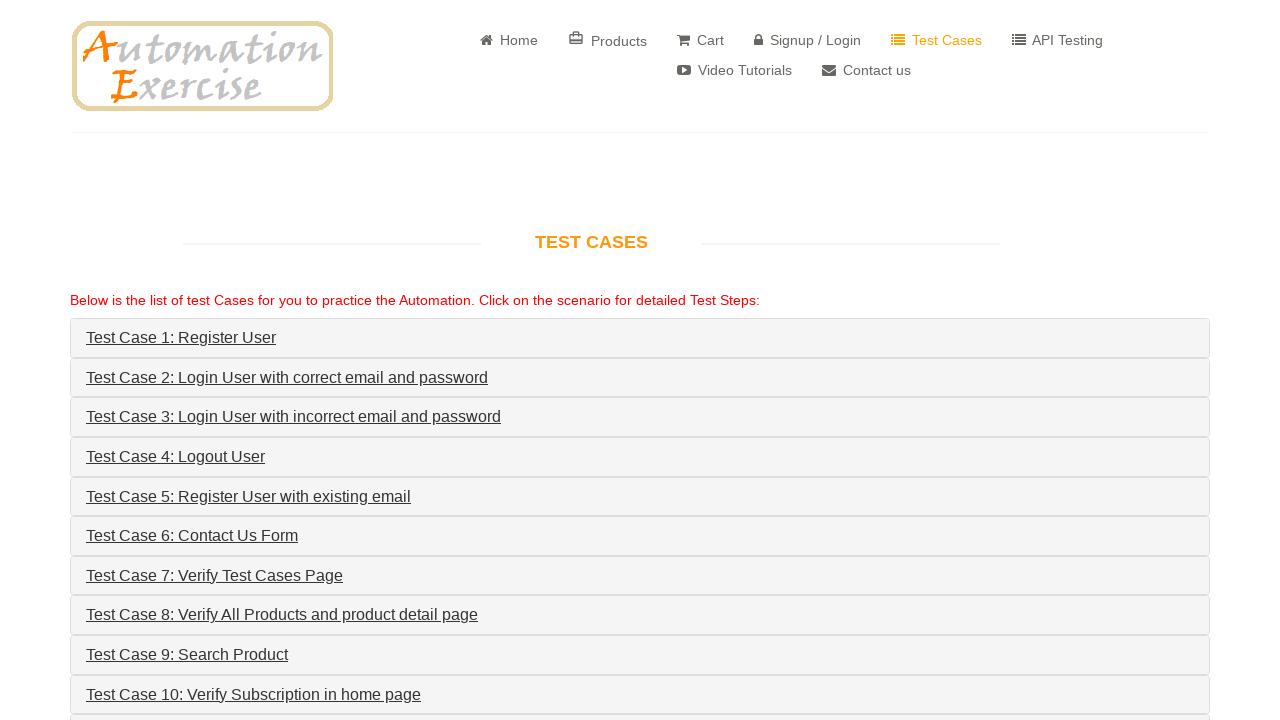

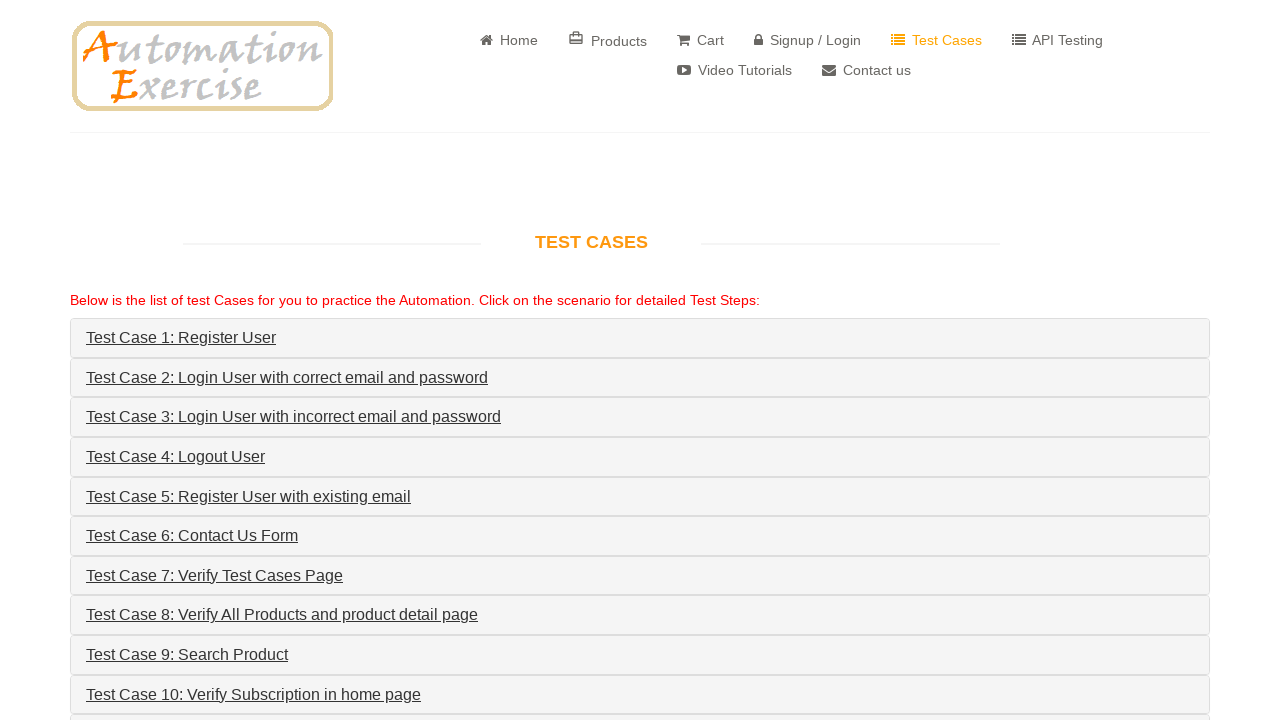